Navigates to the Selenium downloads page and clicks on the Java download link by locating the element using XPath to find text 'Java' and then clicking its sibling paragraph element.

Starting URL: https://www.selenium.dev/downloads/

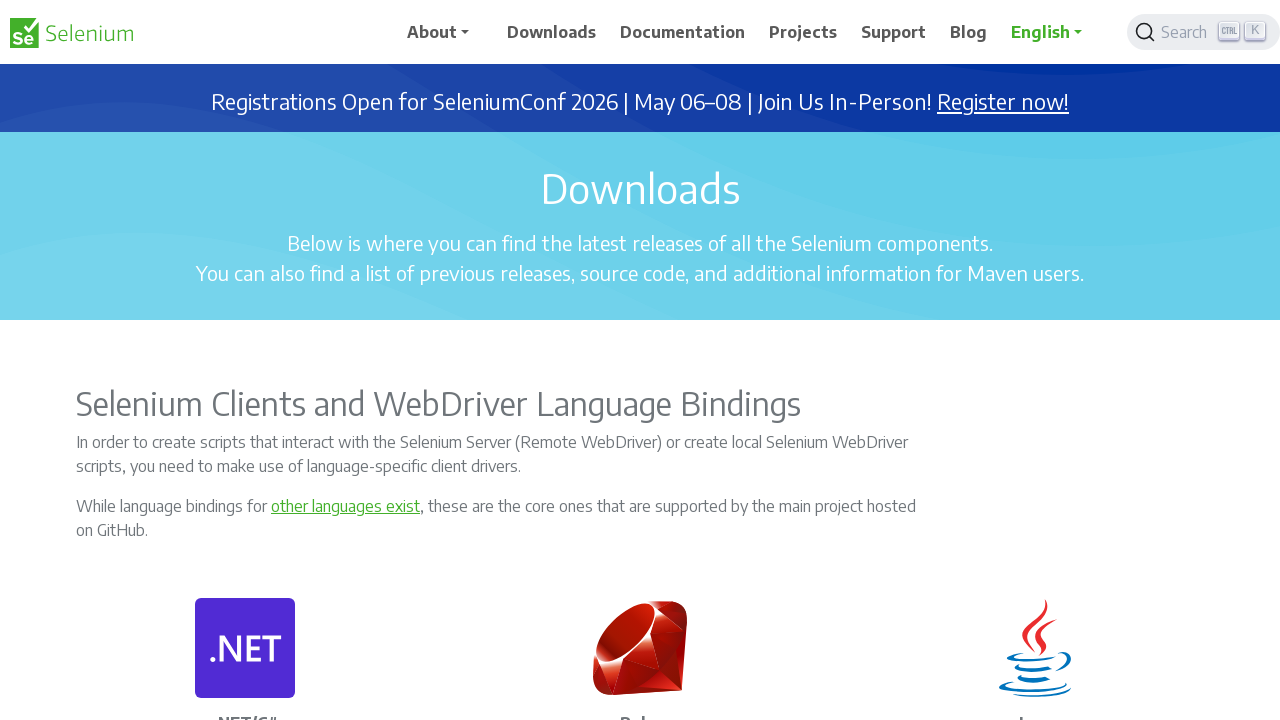

Waited for page to load with networkidle state
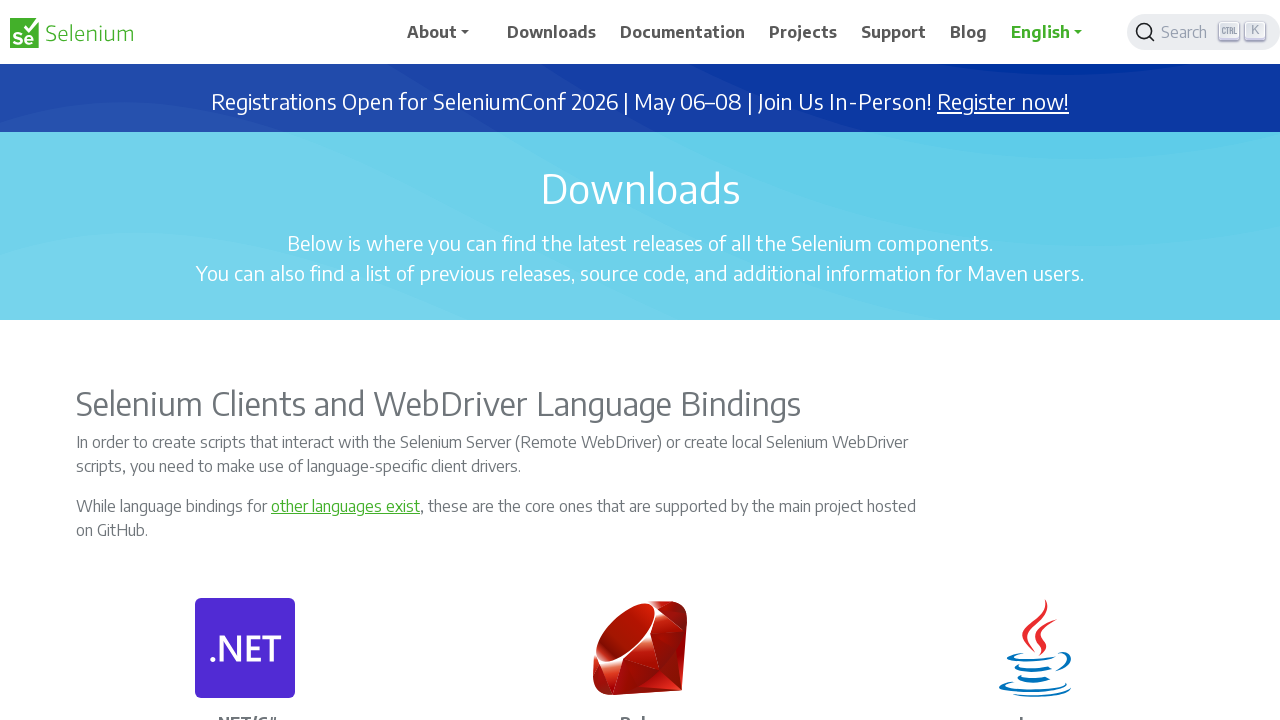

Clicked on Java download link using XPath to locate Java text and its sibling paragraph at (1035, 360) on xpath=//p[text()='Java']/../p[2]
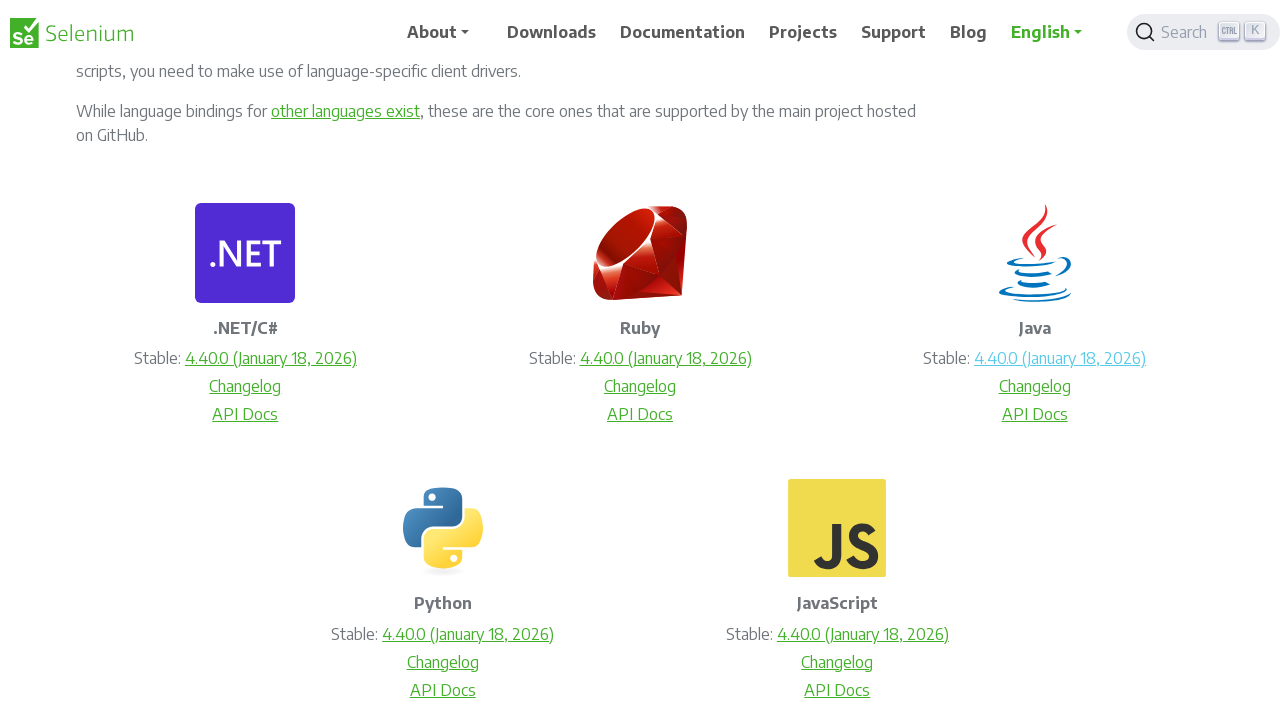

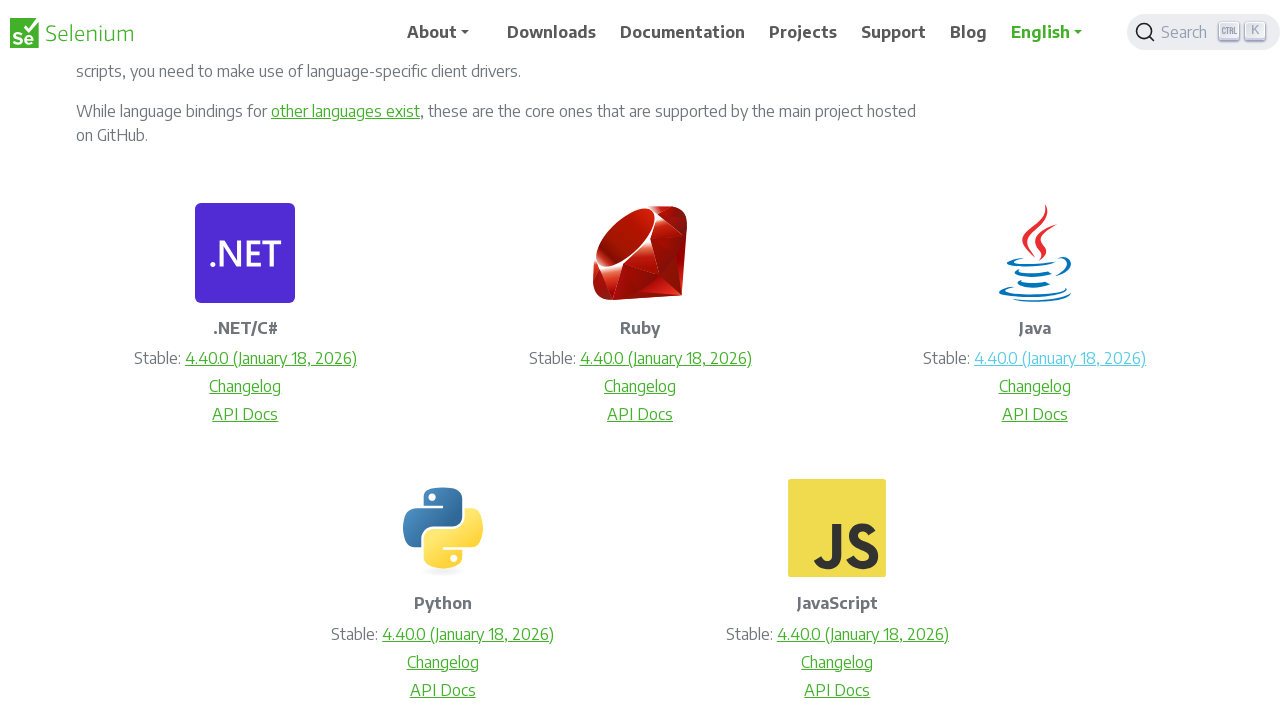